Tests that clicking an element works correctly after a page refresh (handling stale element scenario)

Starting URL: http://watir.com/examples/non_control_elements.html

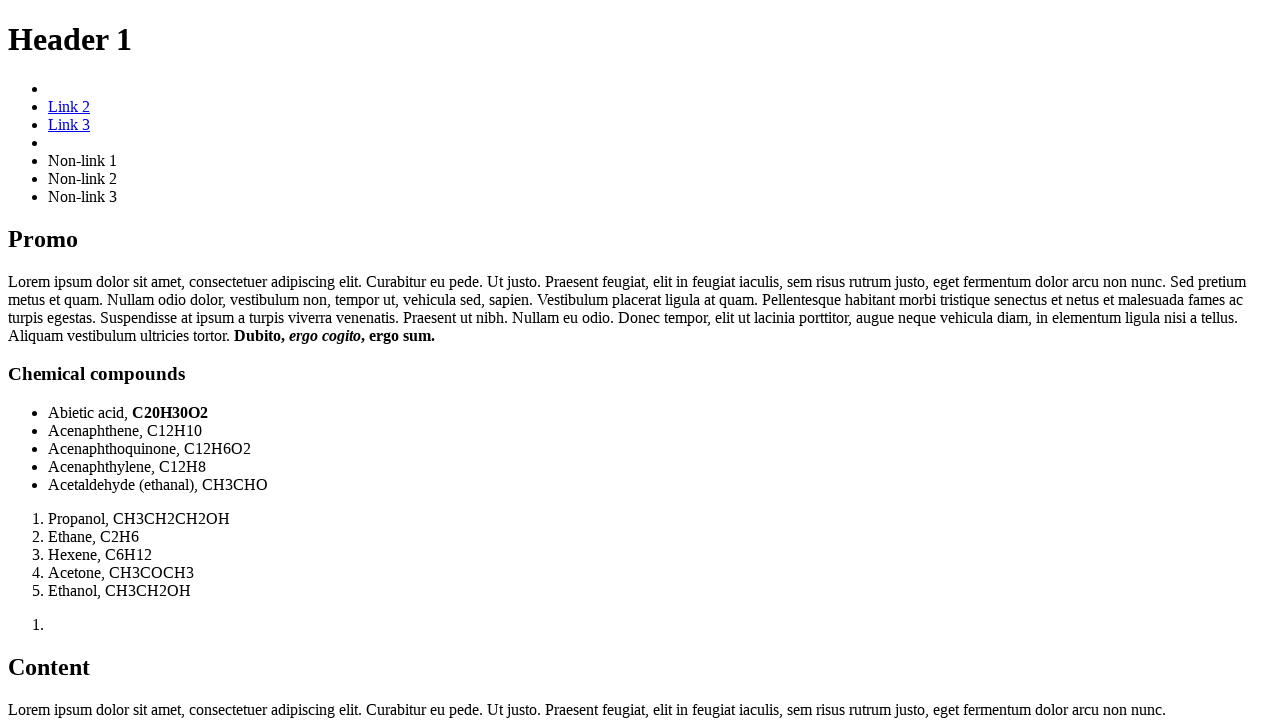

Checked that #best_language element is visible
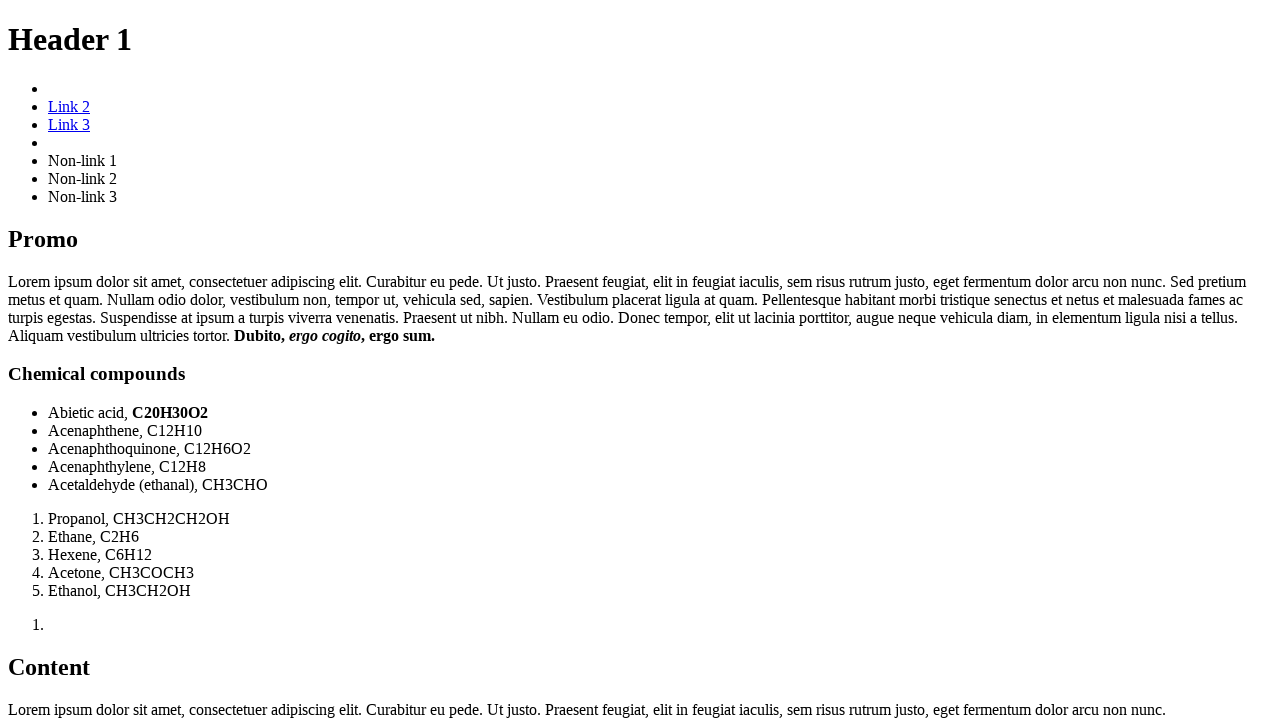

Reloaded page to make element reference stale
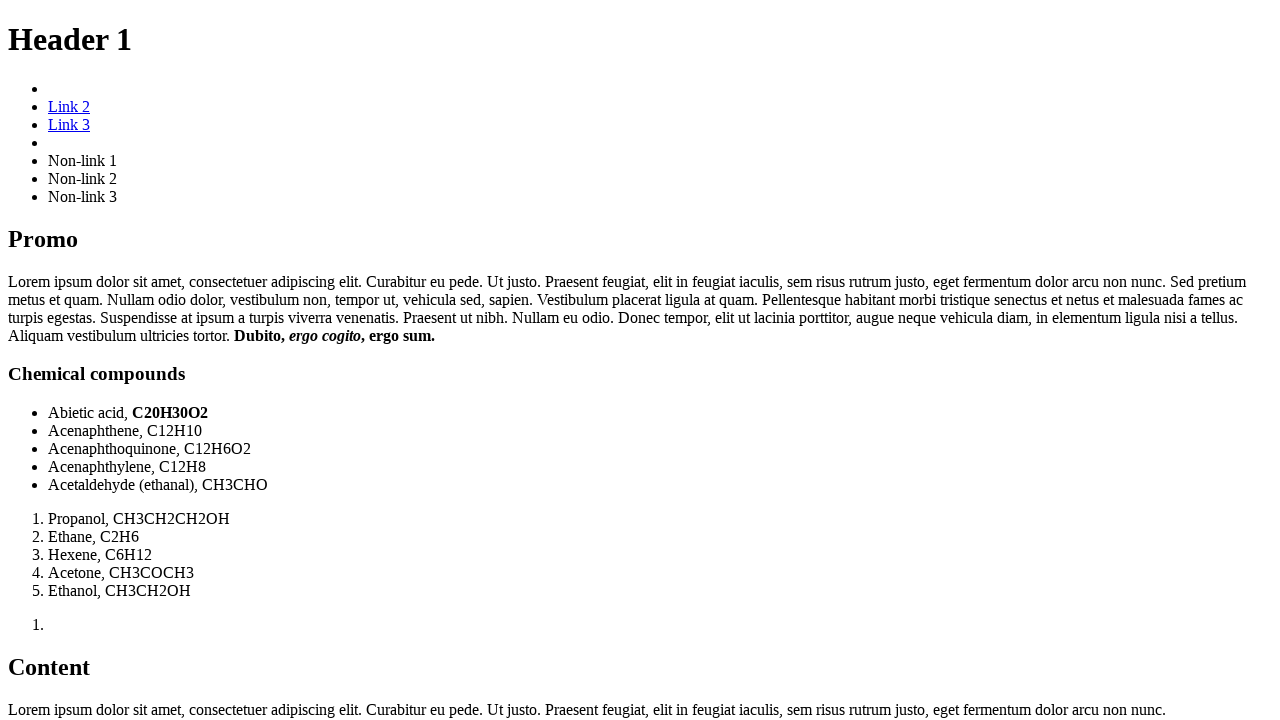

Clicked #best_language element after page refresh at (640, 361) on #best_language
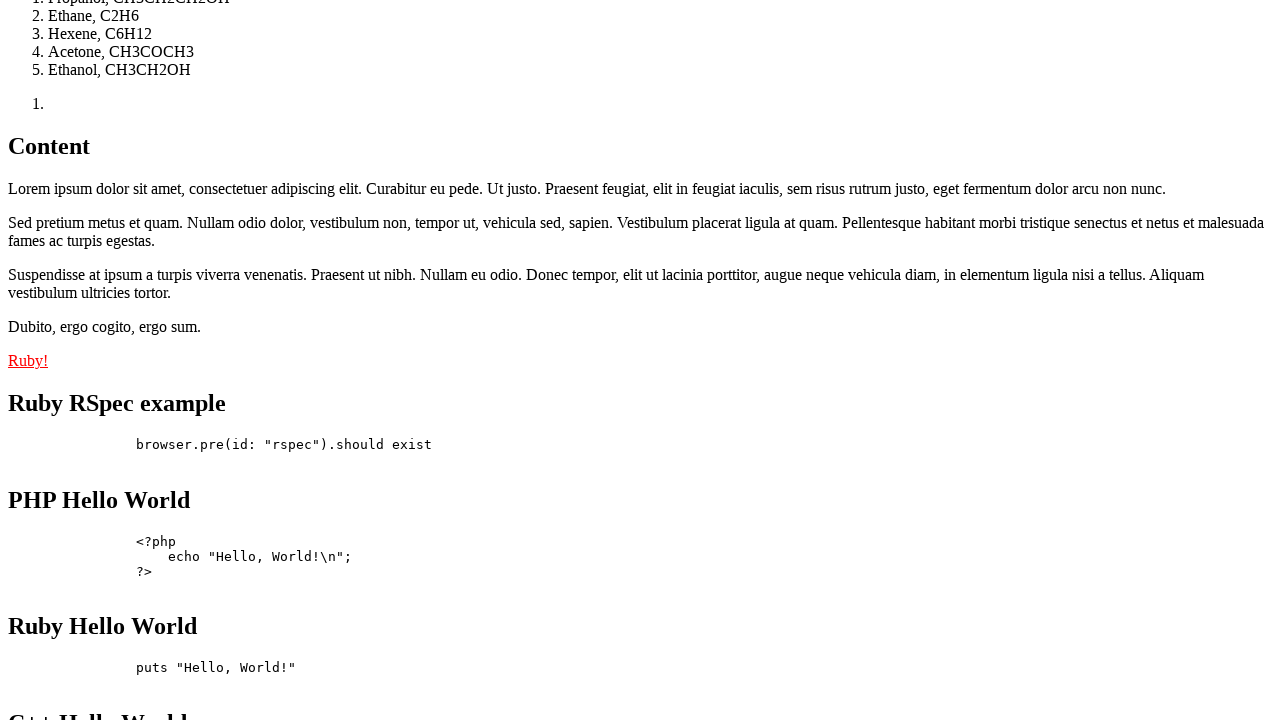

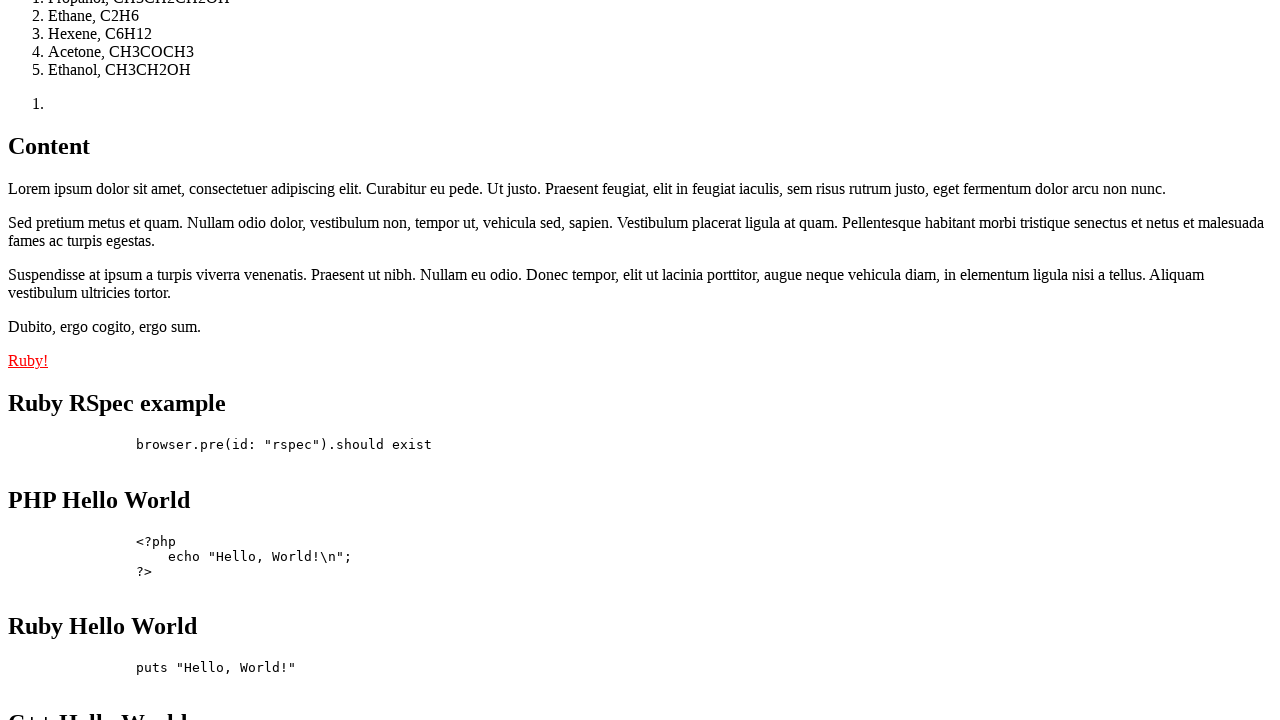